Tests window handling by clicking a link that opens a new window, switching between windows, and verifying content in each window

Starting URL: https://the-internet.herokuapp.com/windows

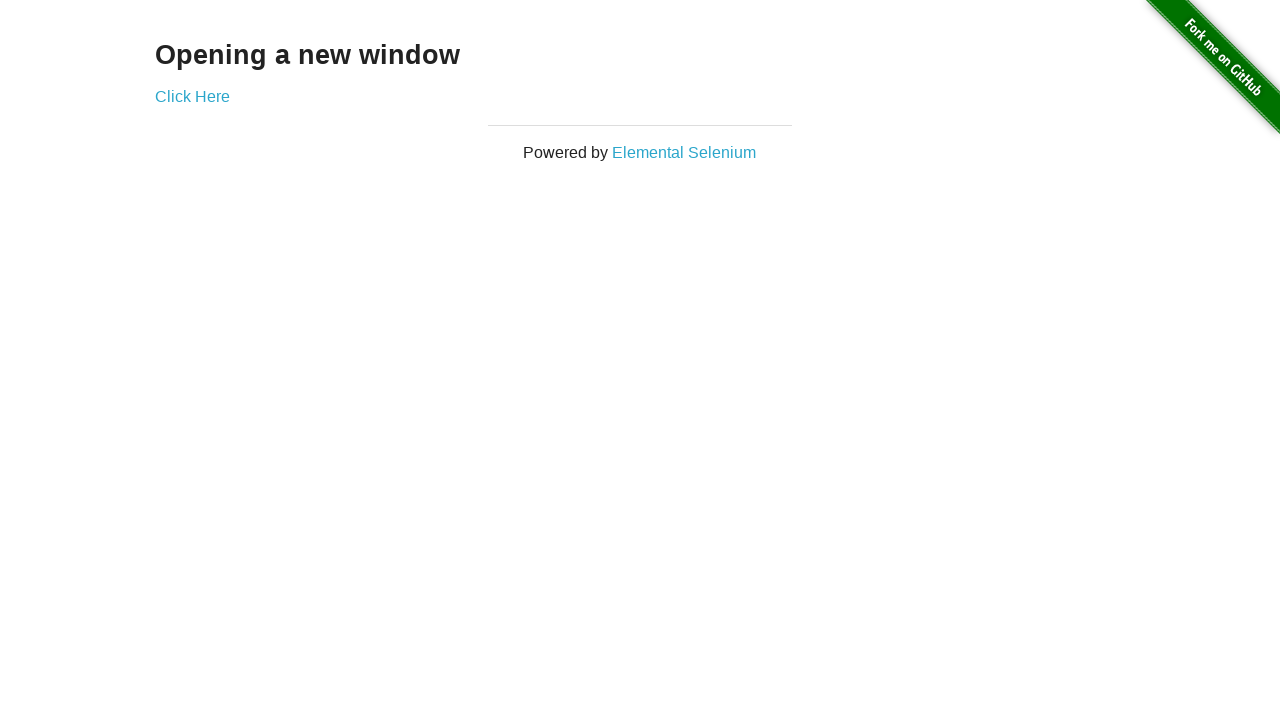

Clicked 'Click Here' link to open new window at (192, 96) on text=Click Here
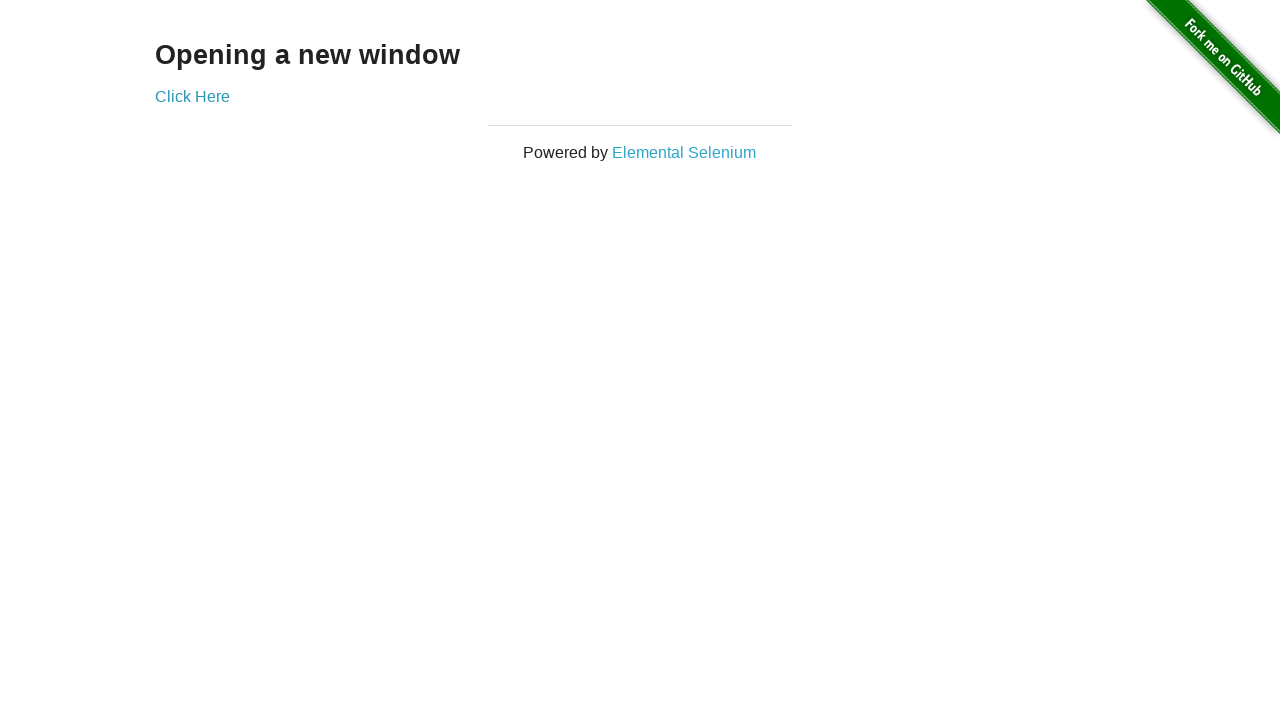

New window opened and captured
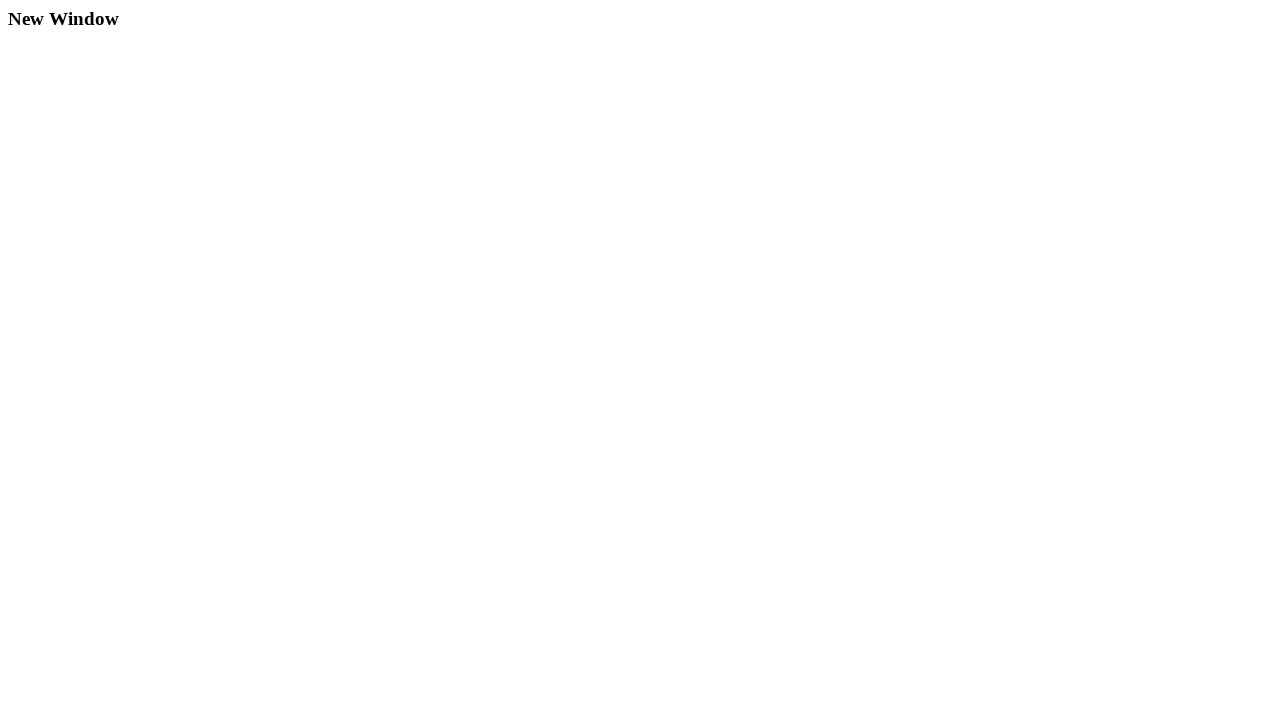

Verified new window contains 'New Window' heading
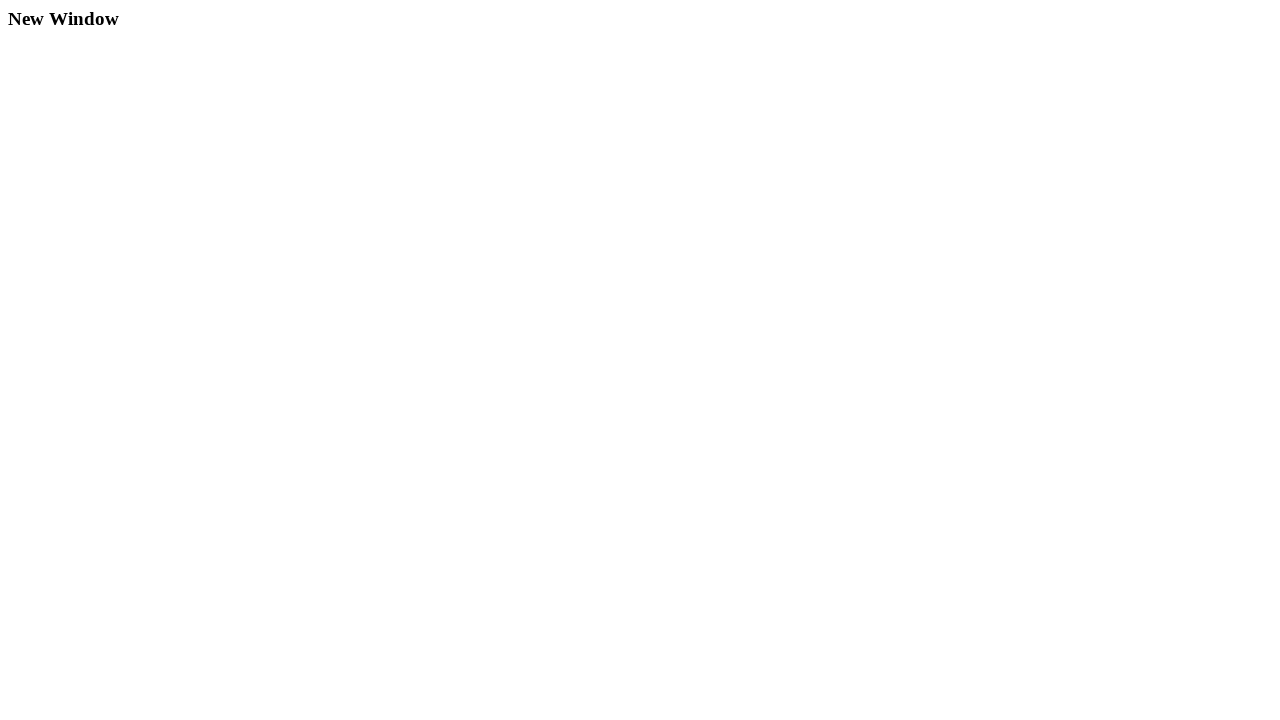

Verified original window still contains 'Opening a new window' heading
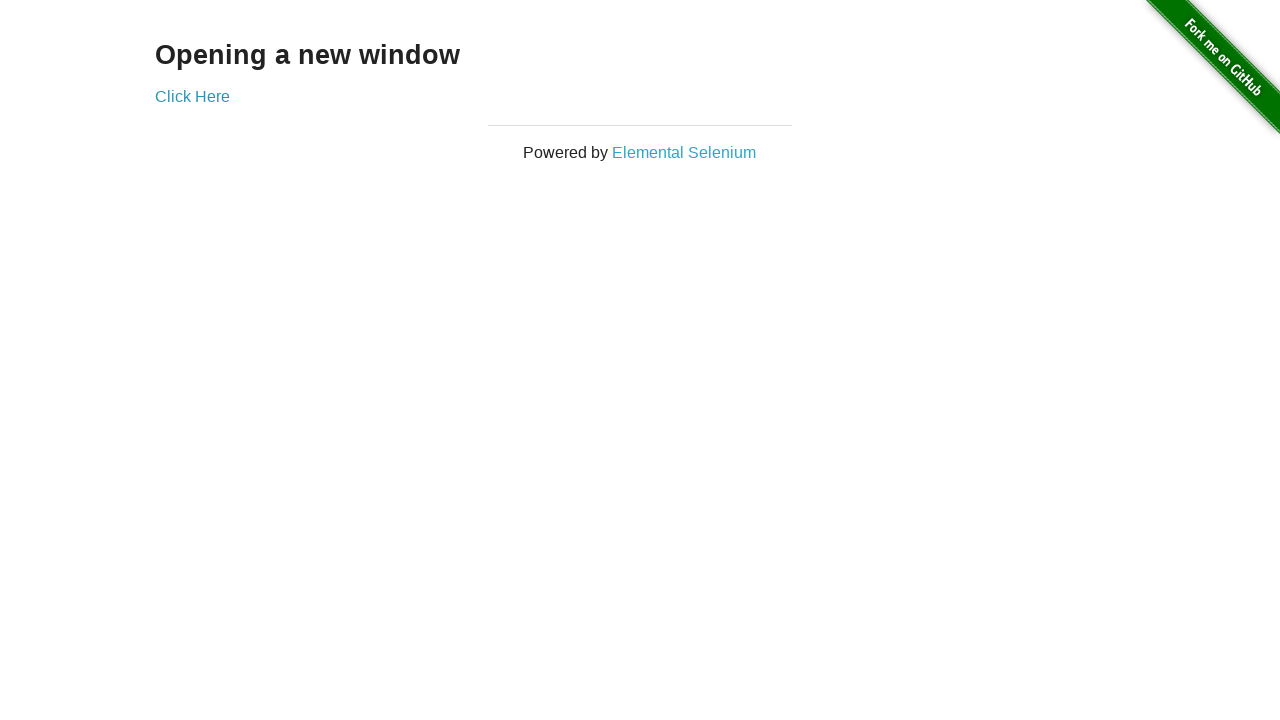

Closed the new window
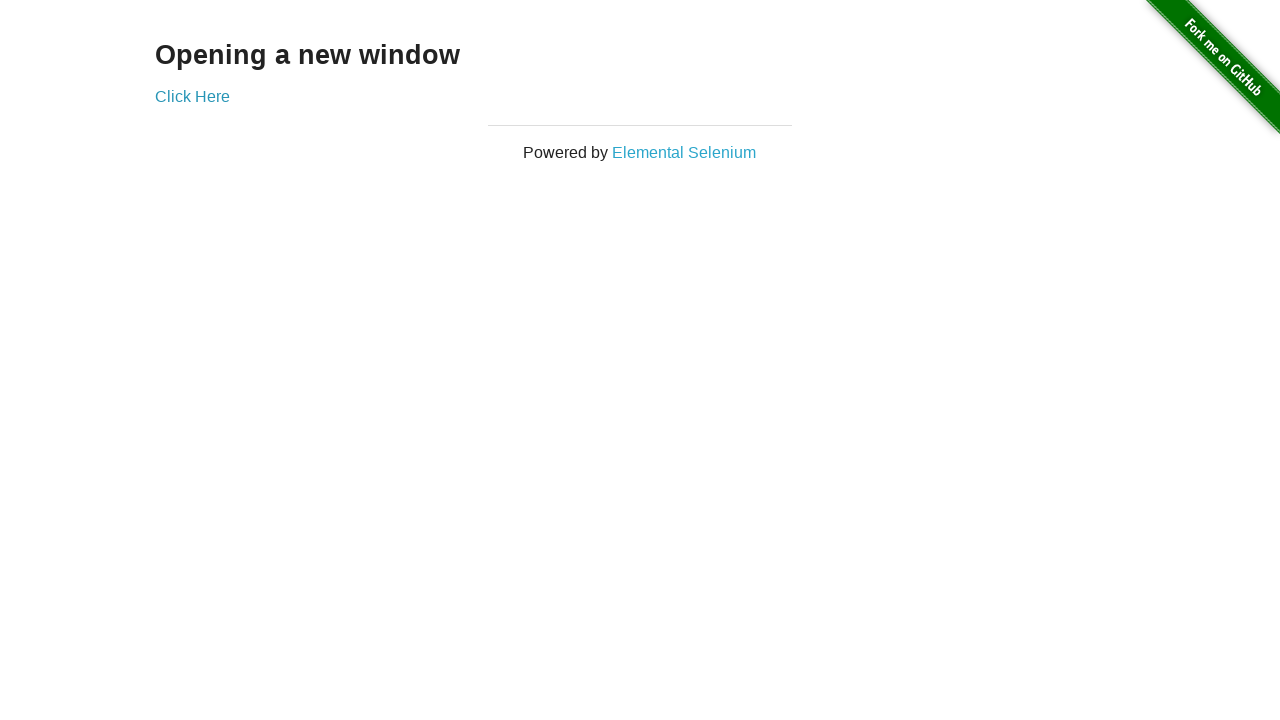

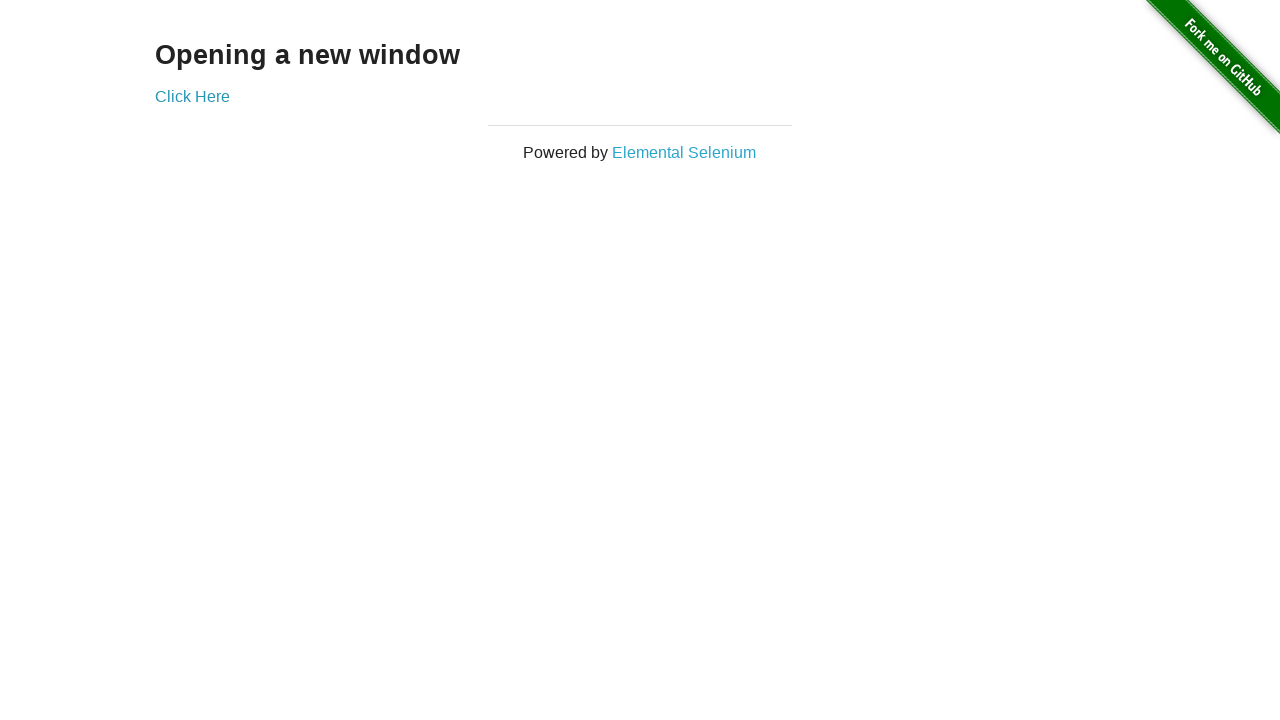